Tests frame handling by navigating to Oracle Java documentation and clicking on a link within an iframe

Starting URL: https://docs.oracle.com/javase/8/docs/api/

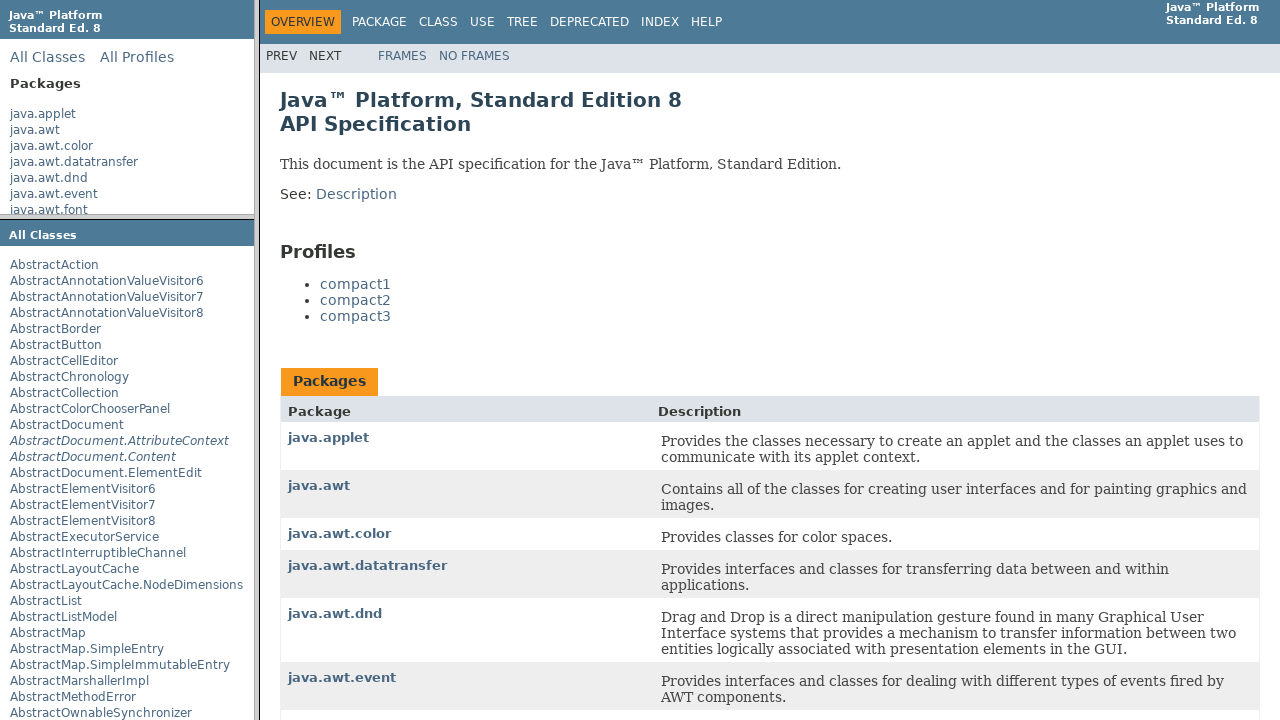

Located the packageListFrame iframe
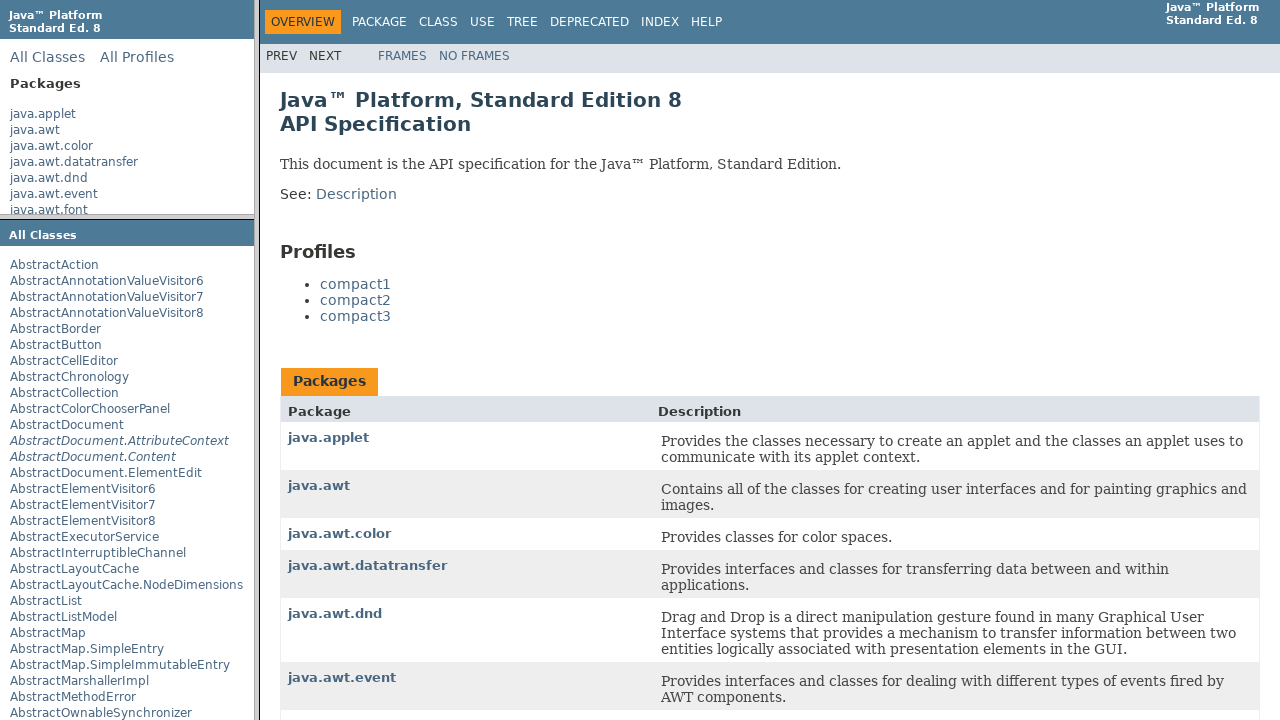

Clicked on the java.applet link within the iframe at (43, 114) on xpath=//frame[@name='packageListFrame'] >> internal:control=enter-frame >> xpath
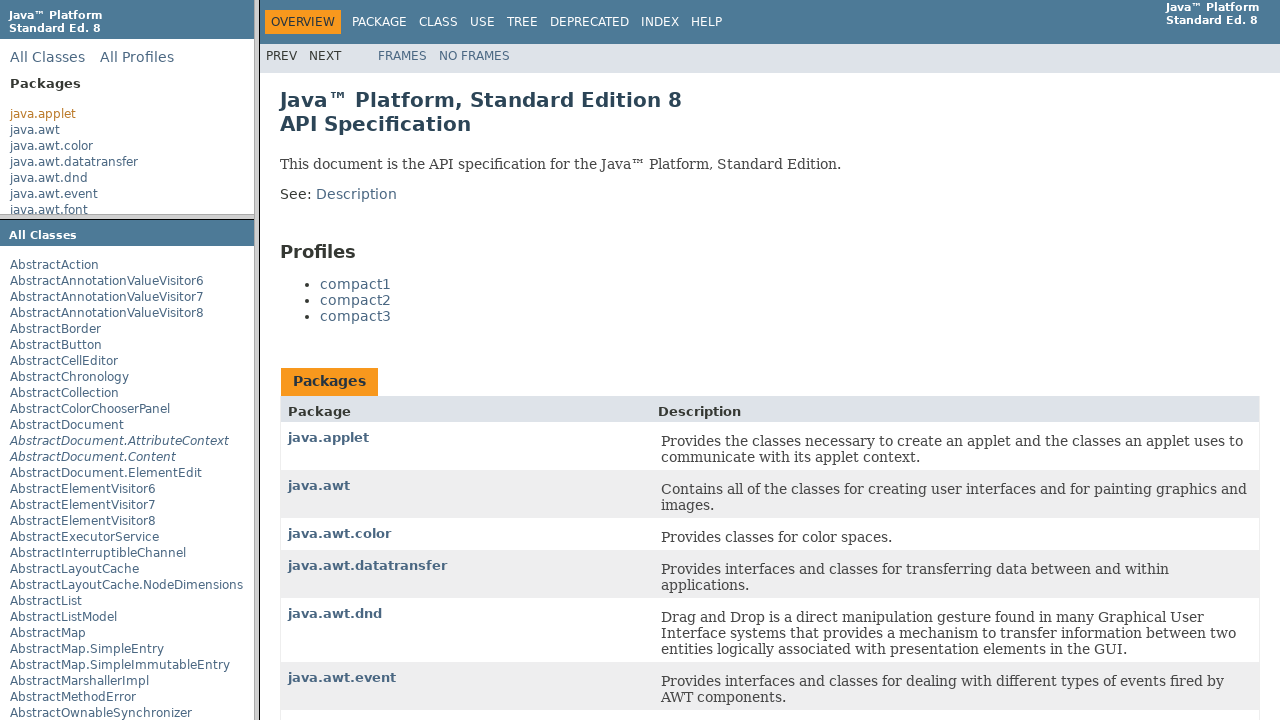

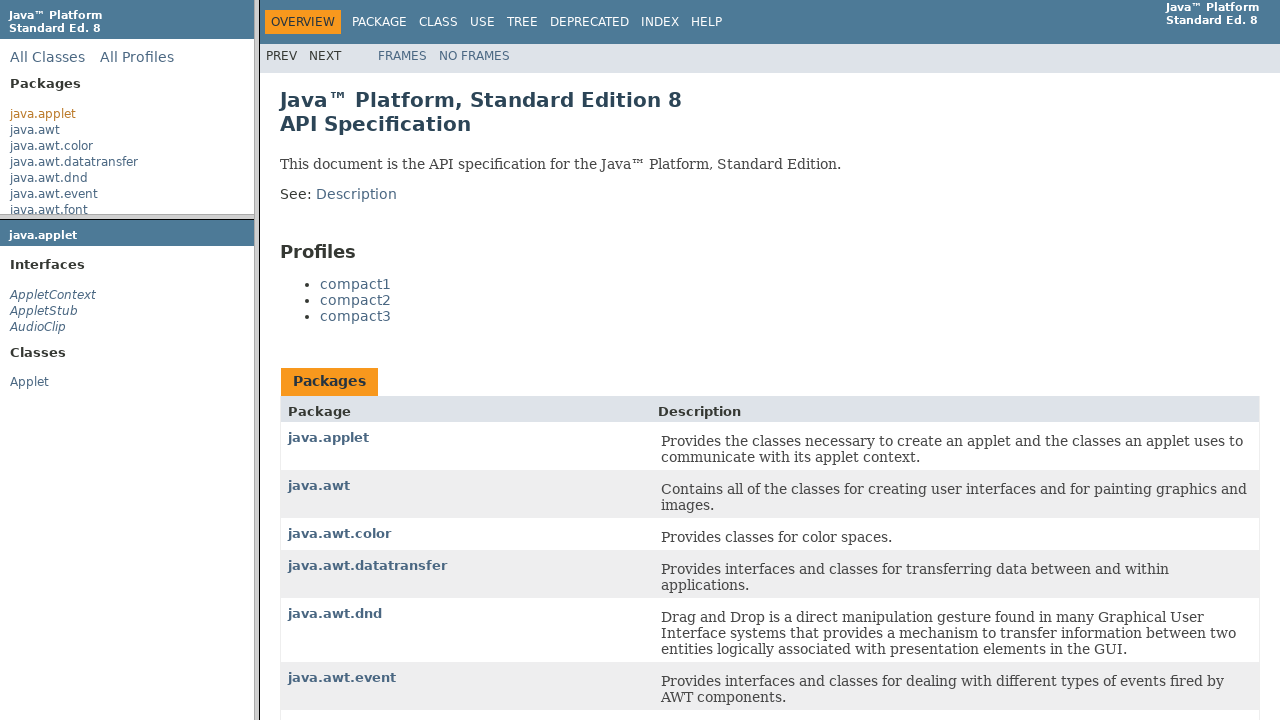